Navigates to bilibili.com and maximizes the browser window

Starting URL: https://bilibili.com

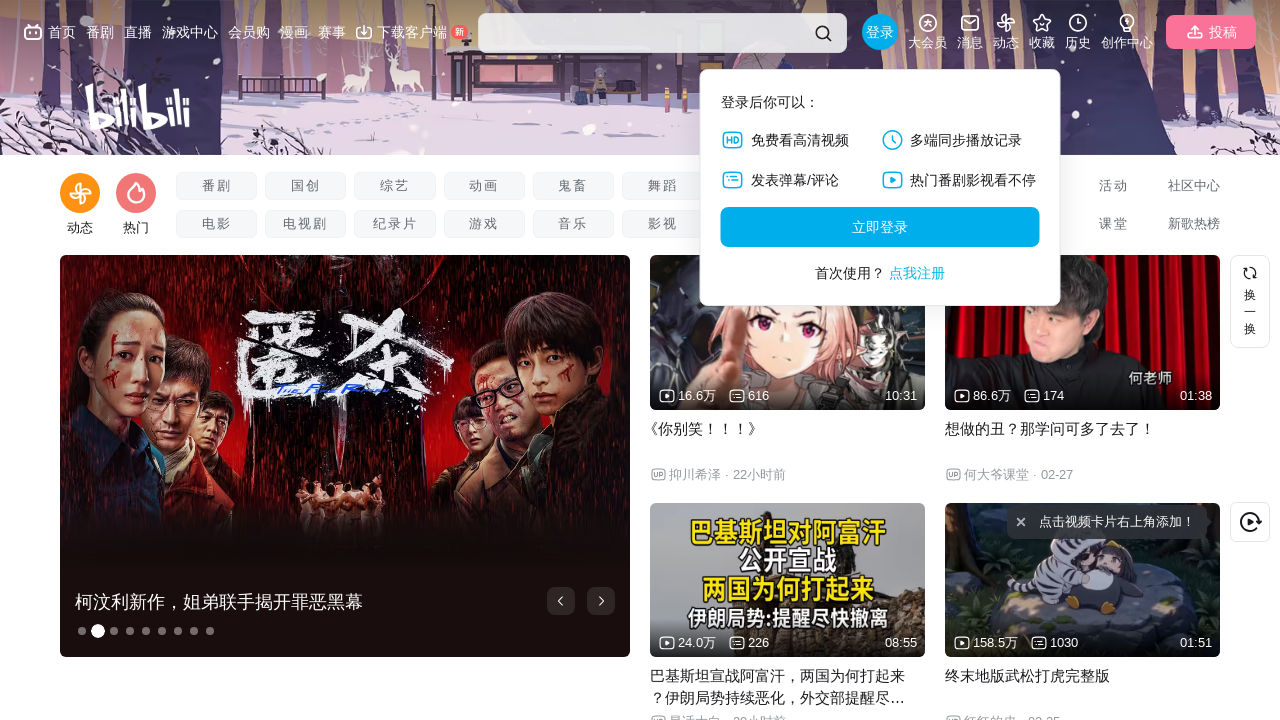

Set browser viewport to 1920x1080
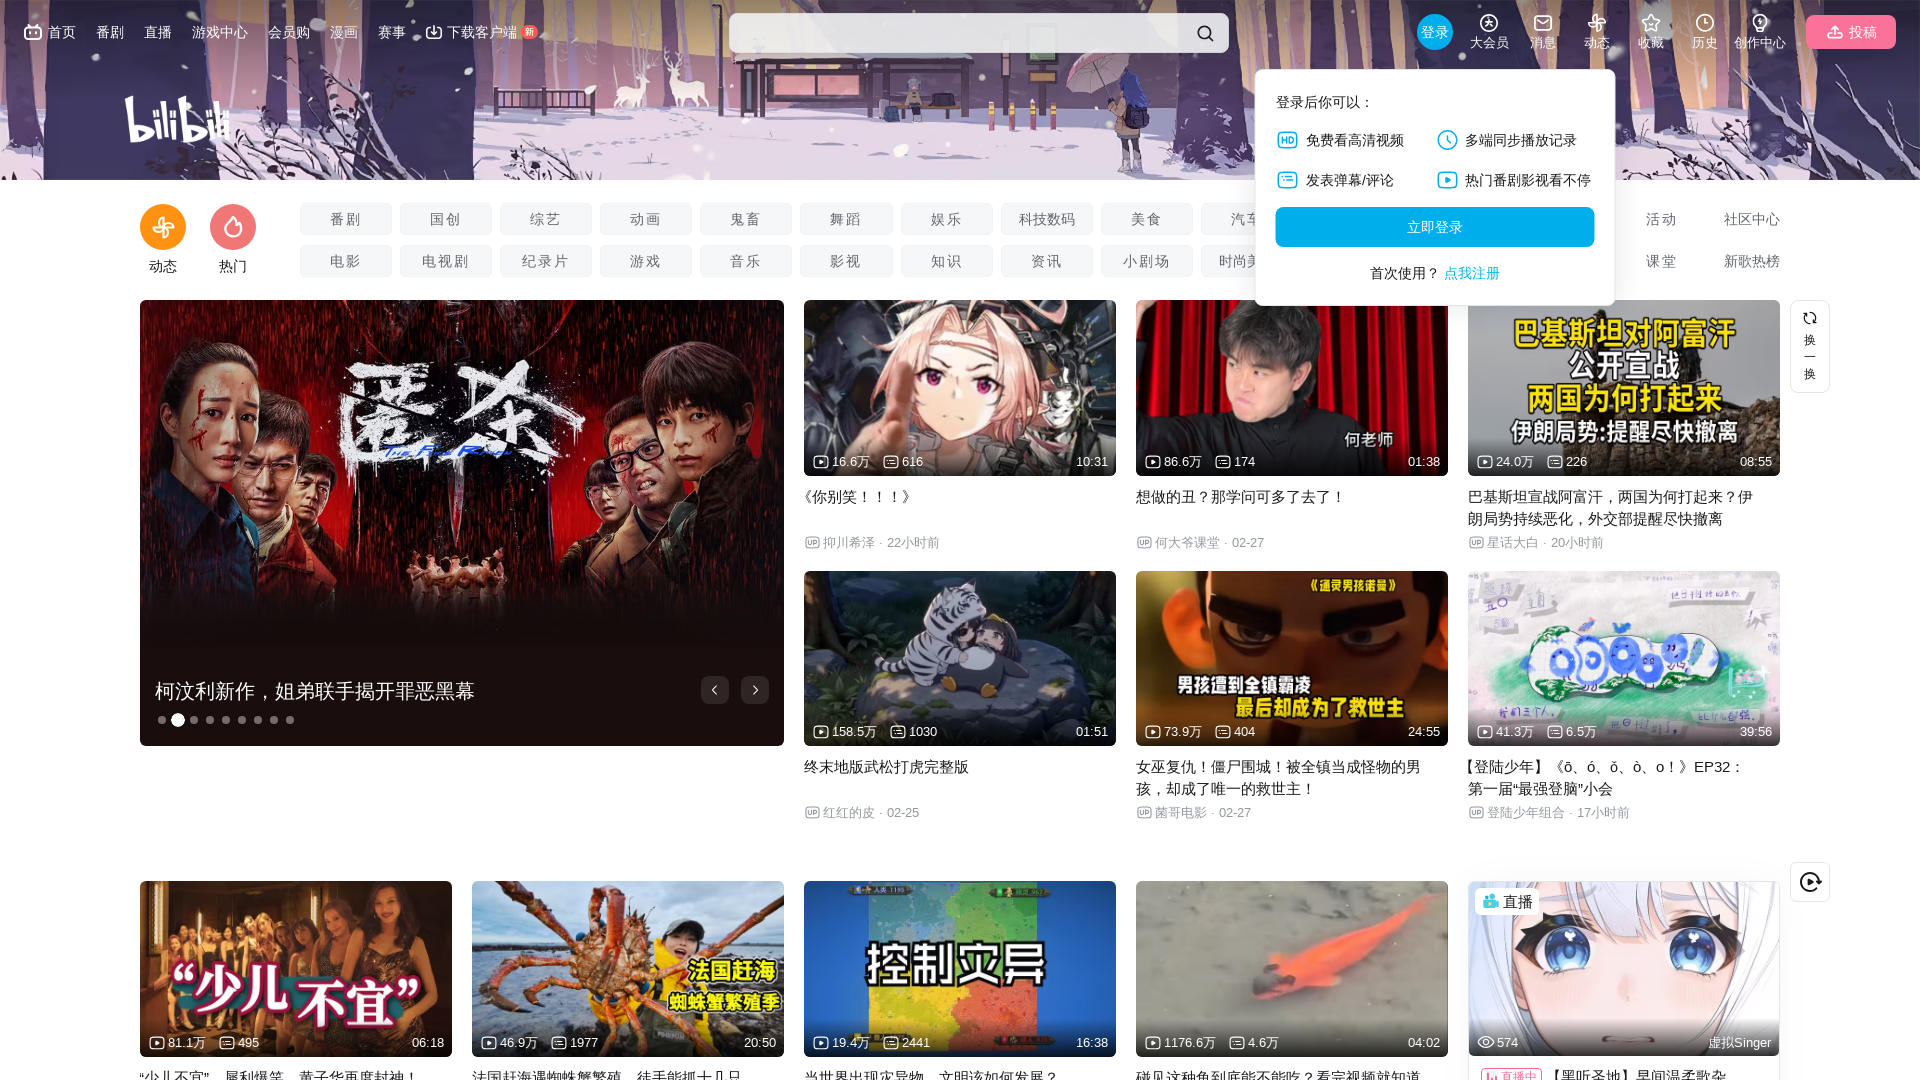

Page DOM content loaded
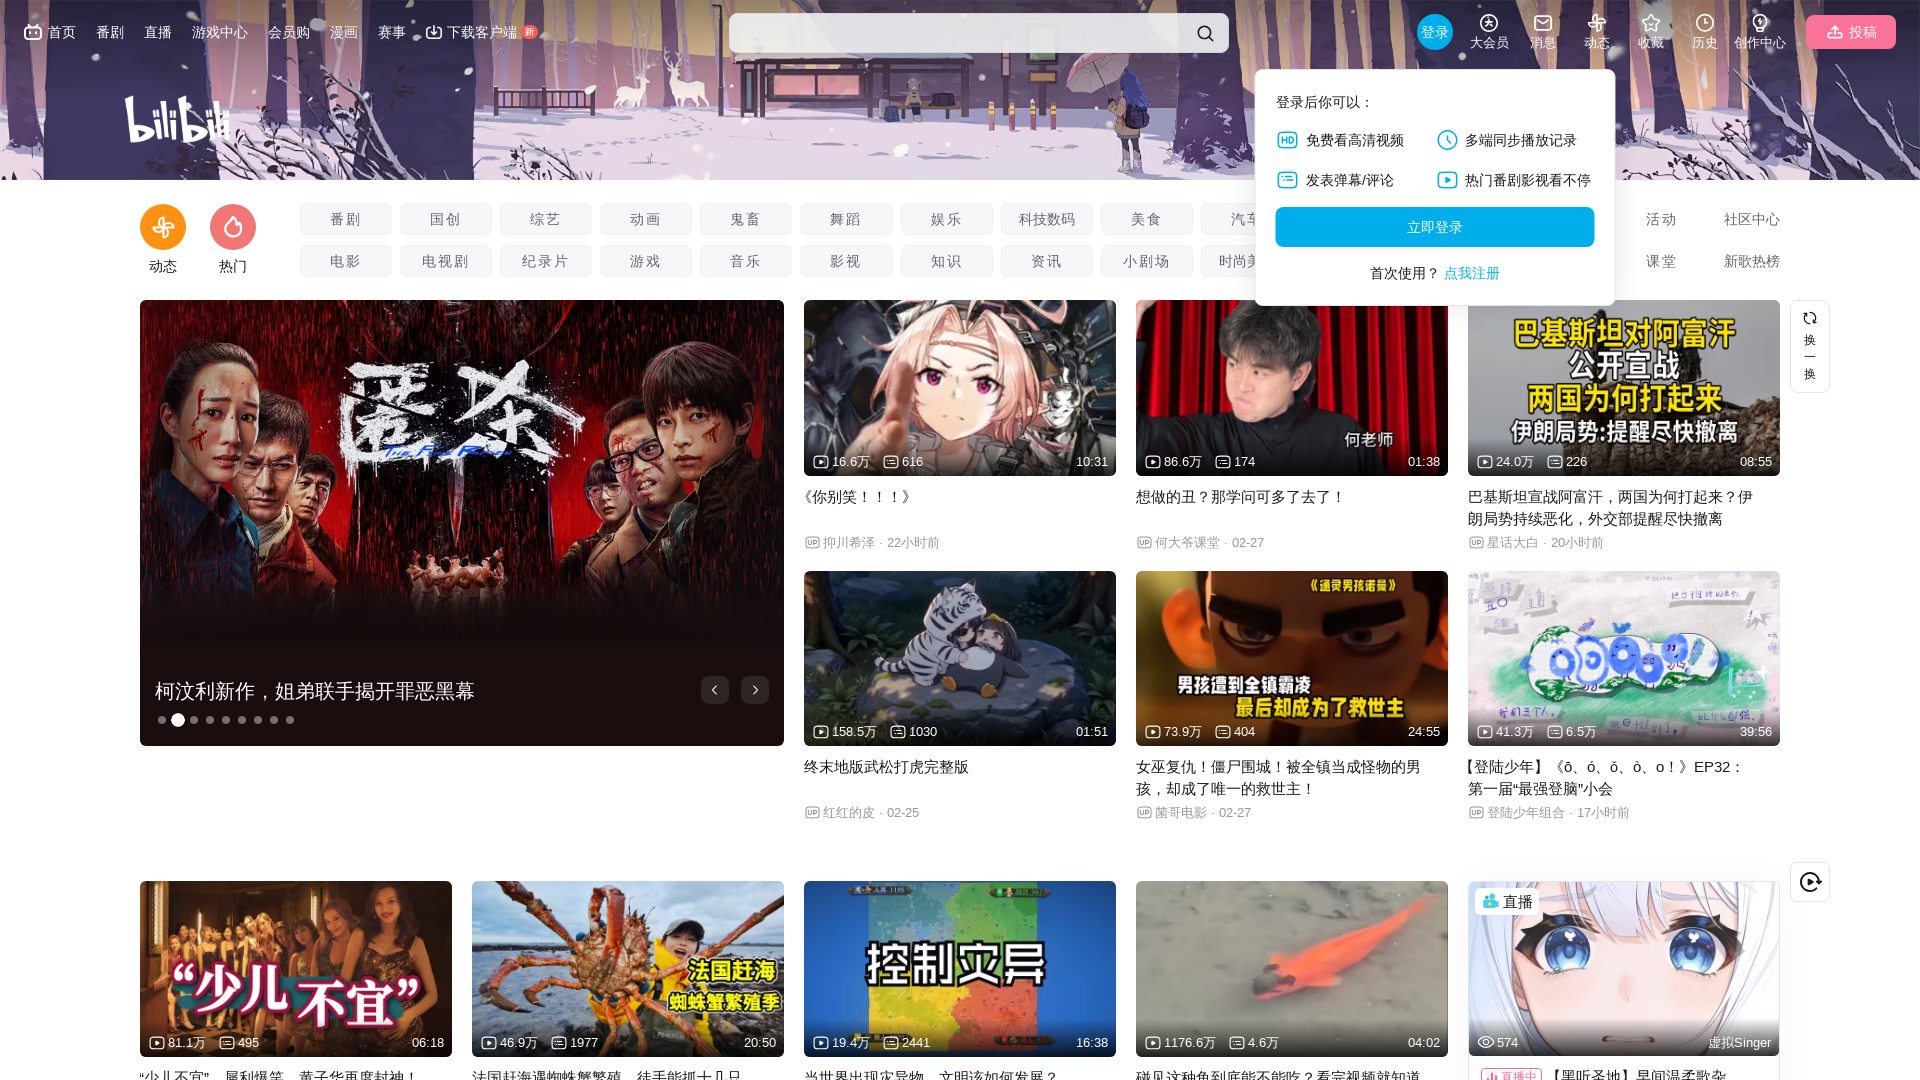

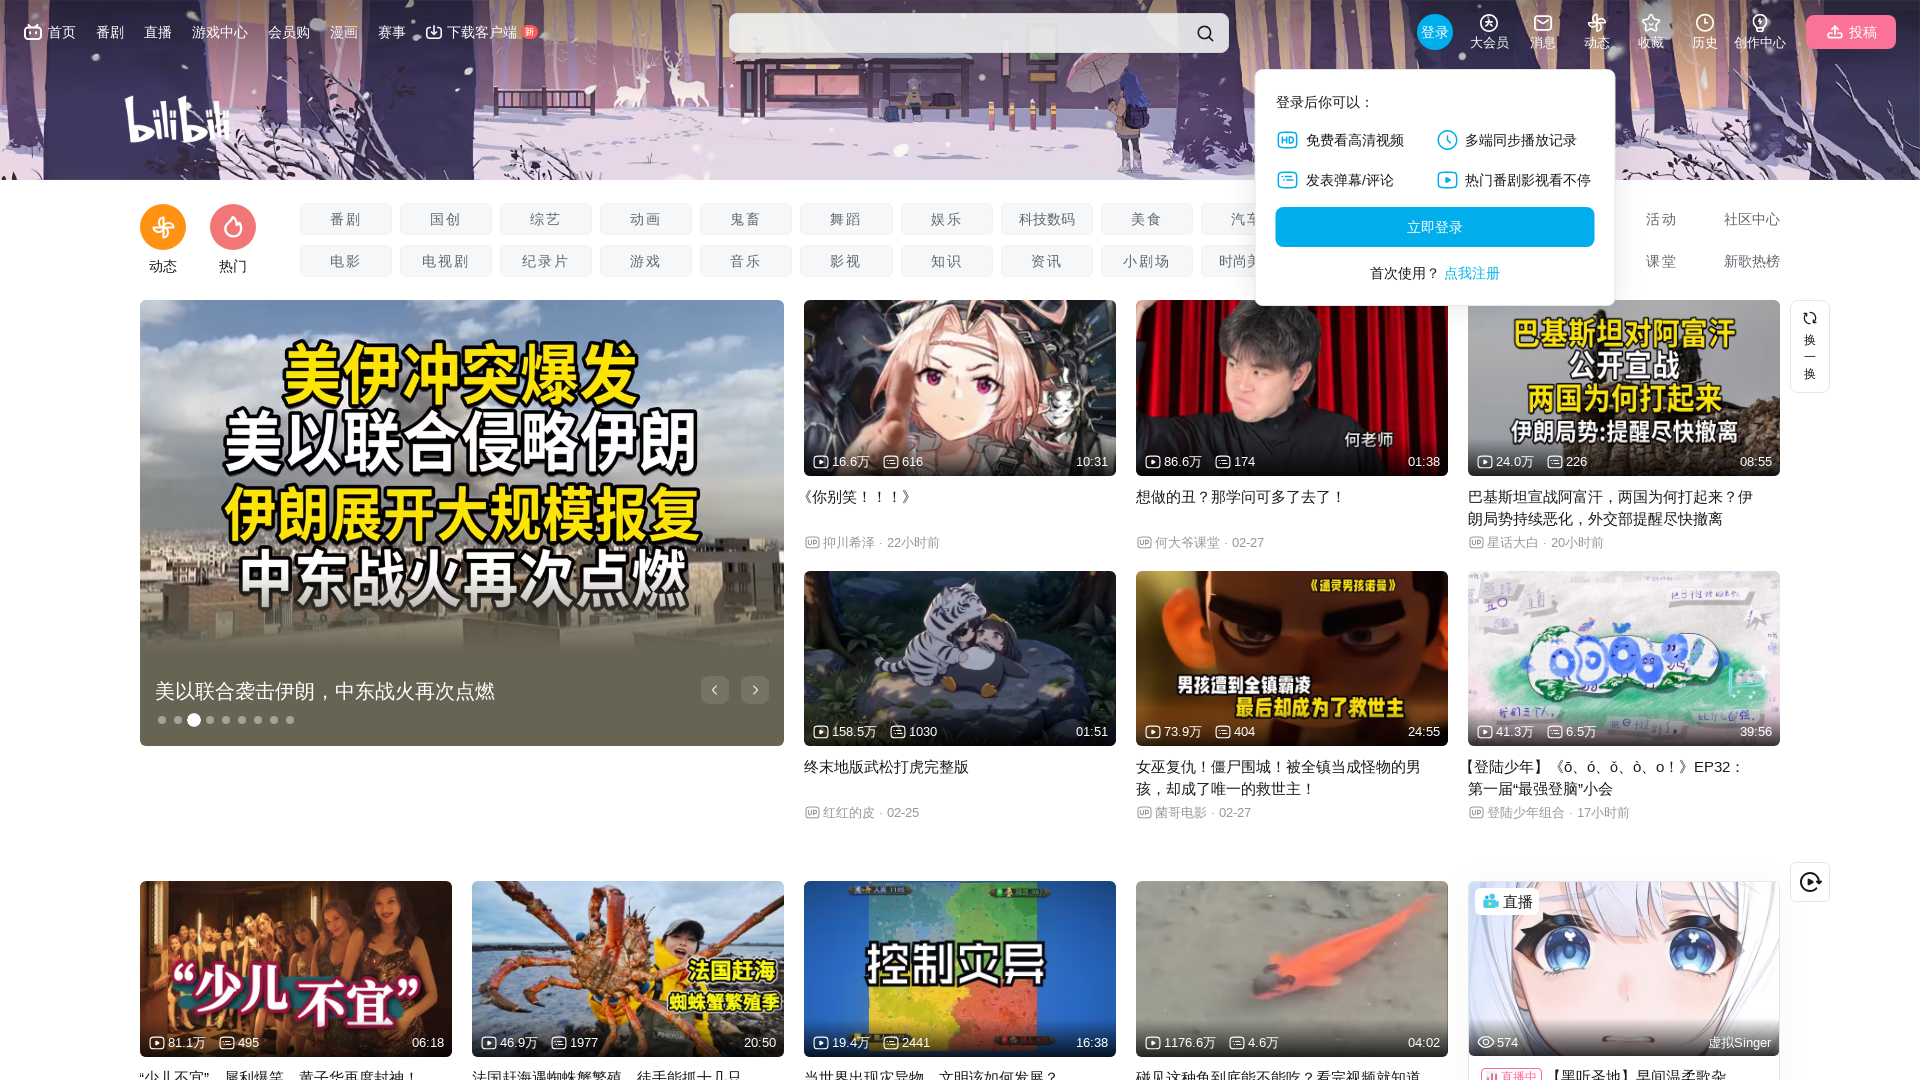